Tests checkbox interactions by verifying initial states, clicking checkboxes to toggle them, and asserting the new states

Starting URL: http://the-internet.herokuapp.com/checkboxes

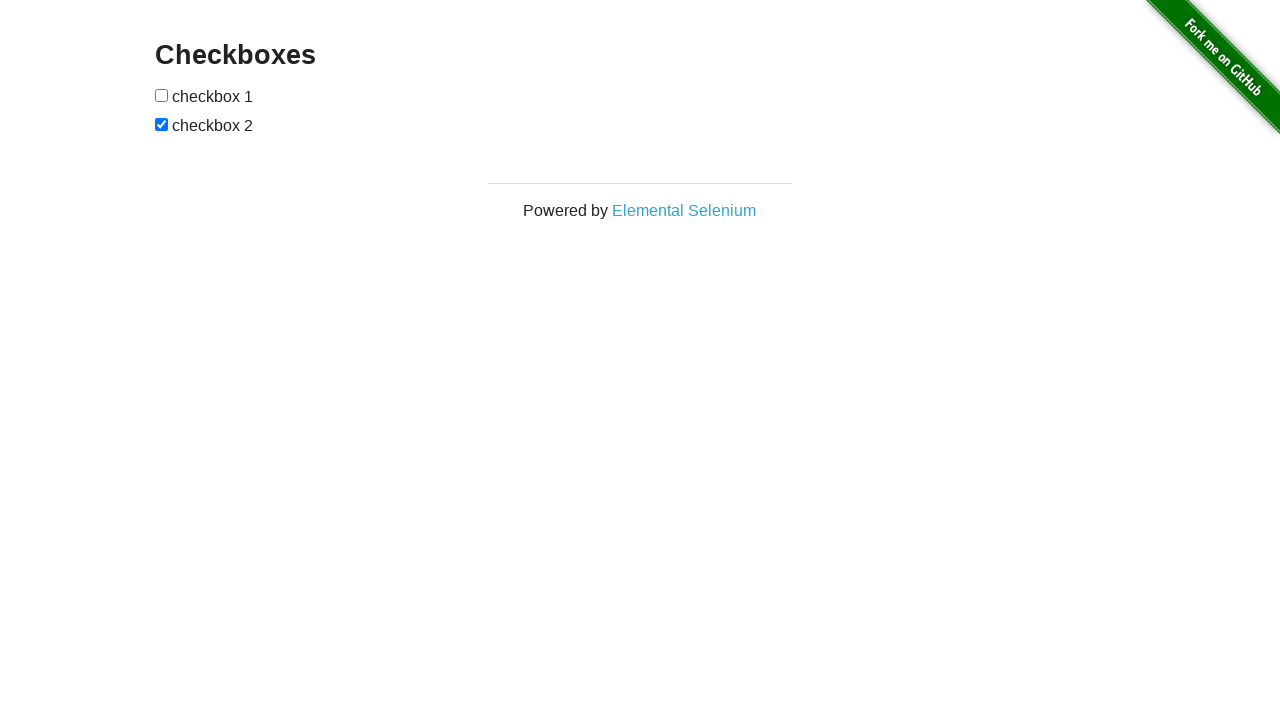

Waited for checkboxes to be visible
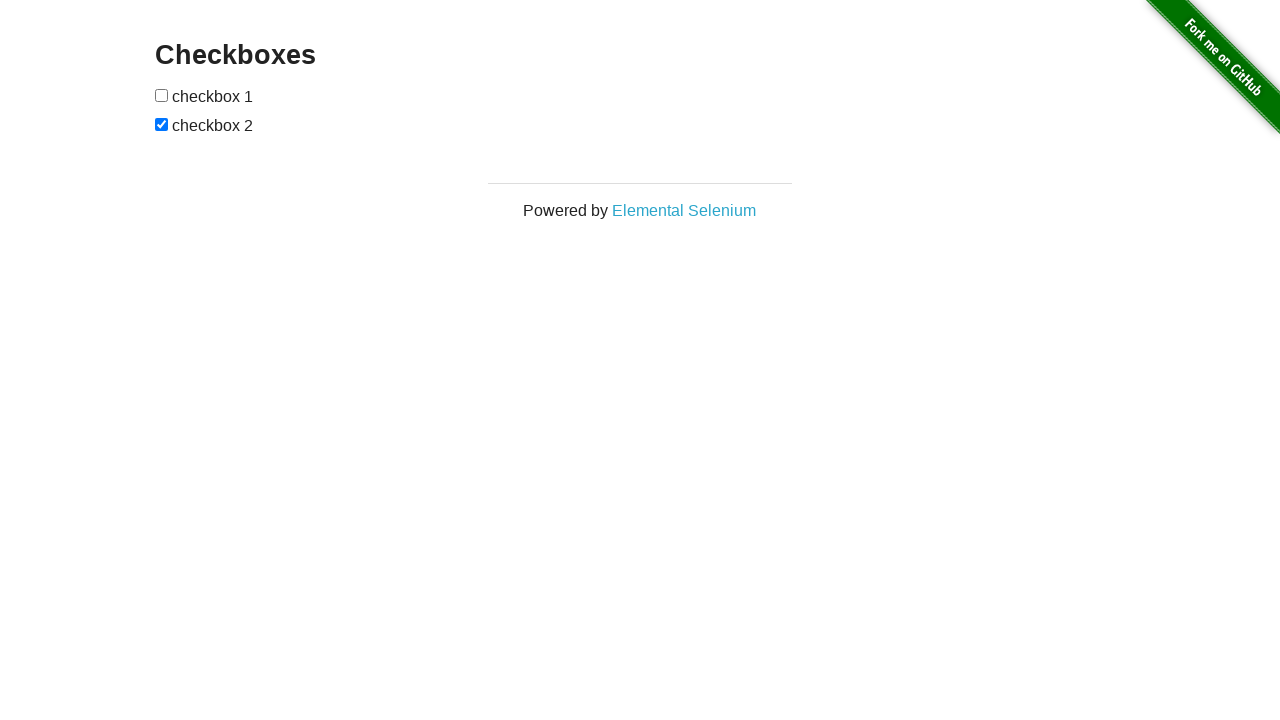

Located all checkbox elements
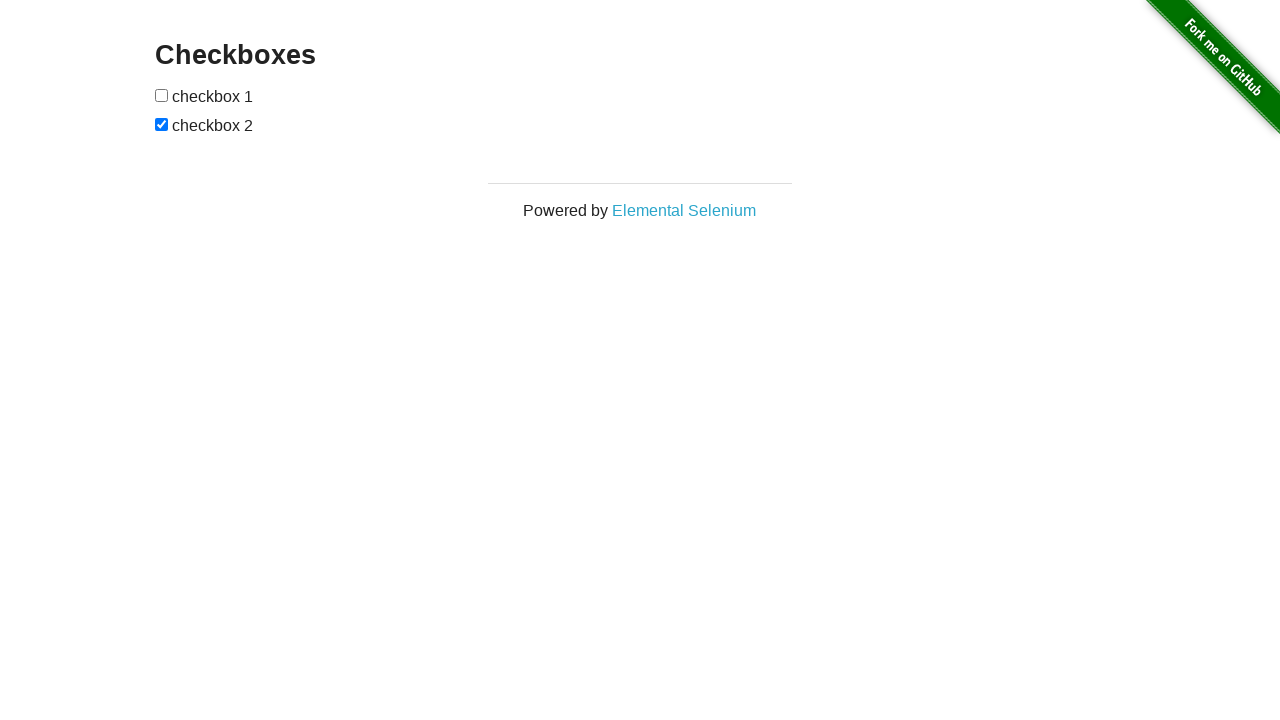

Verified first checkbox is not checked initially
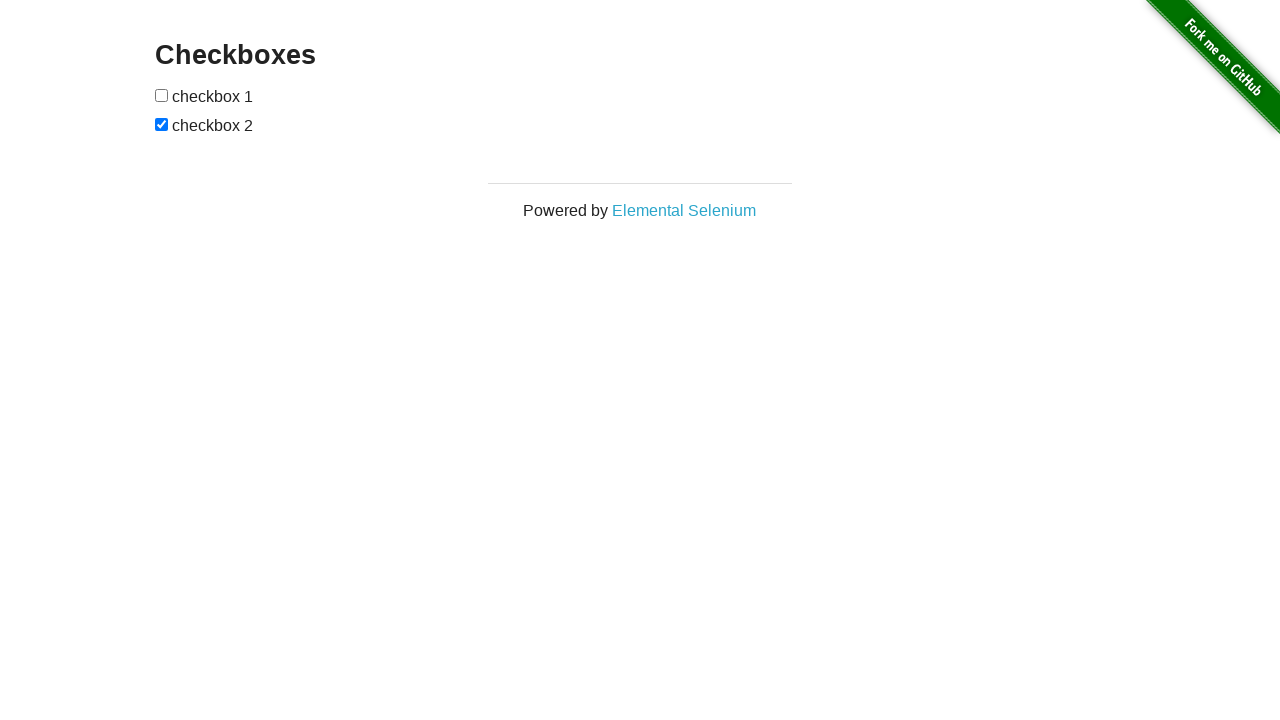

Clicked first checkbox to check it at (162, 95) on [type=checkbox] >> nth=0
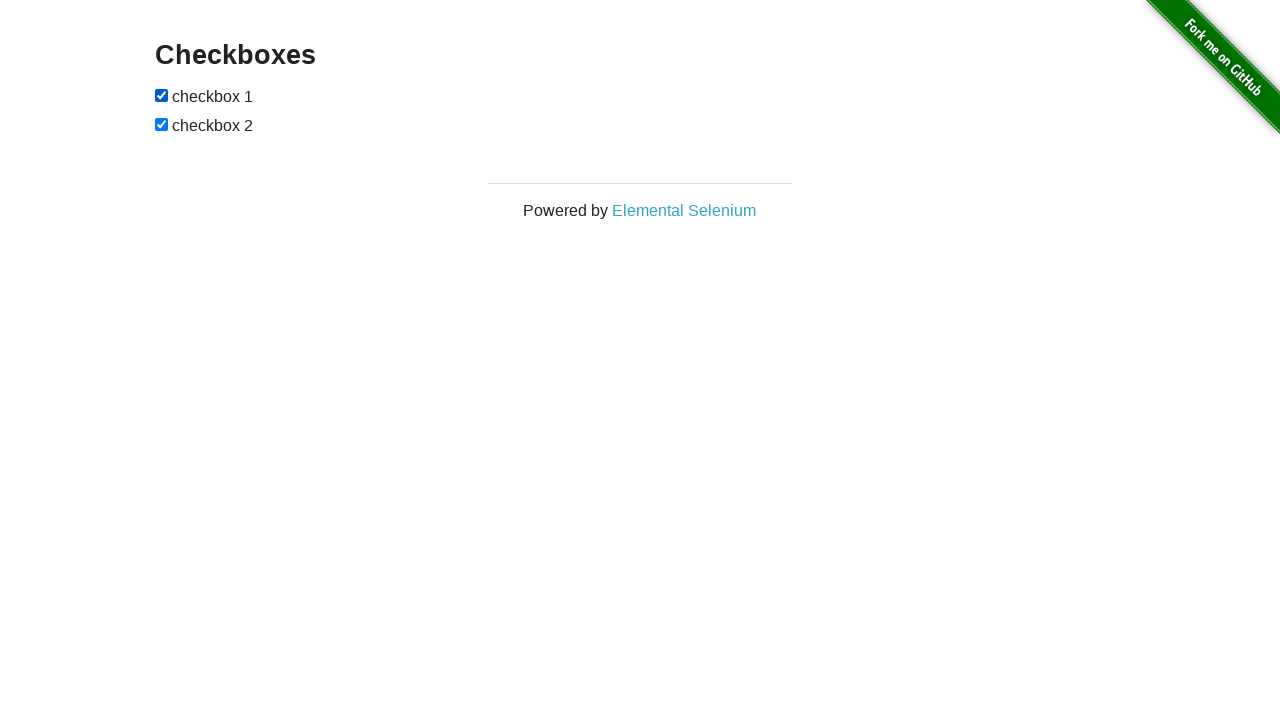

Verified first checkbox is now checked
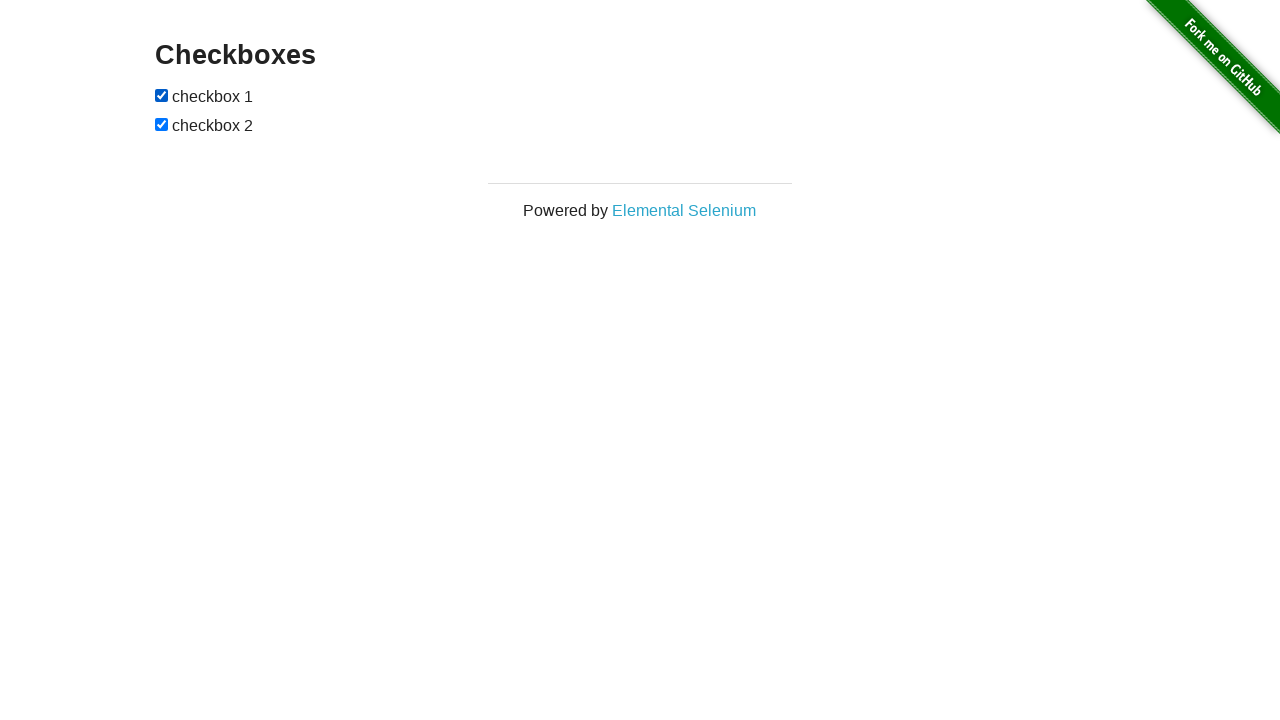

Verified second checkbox is checked initially
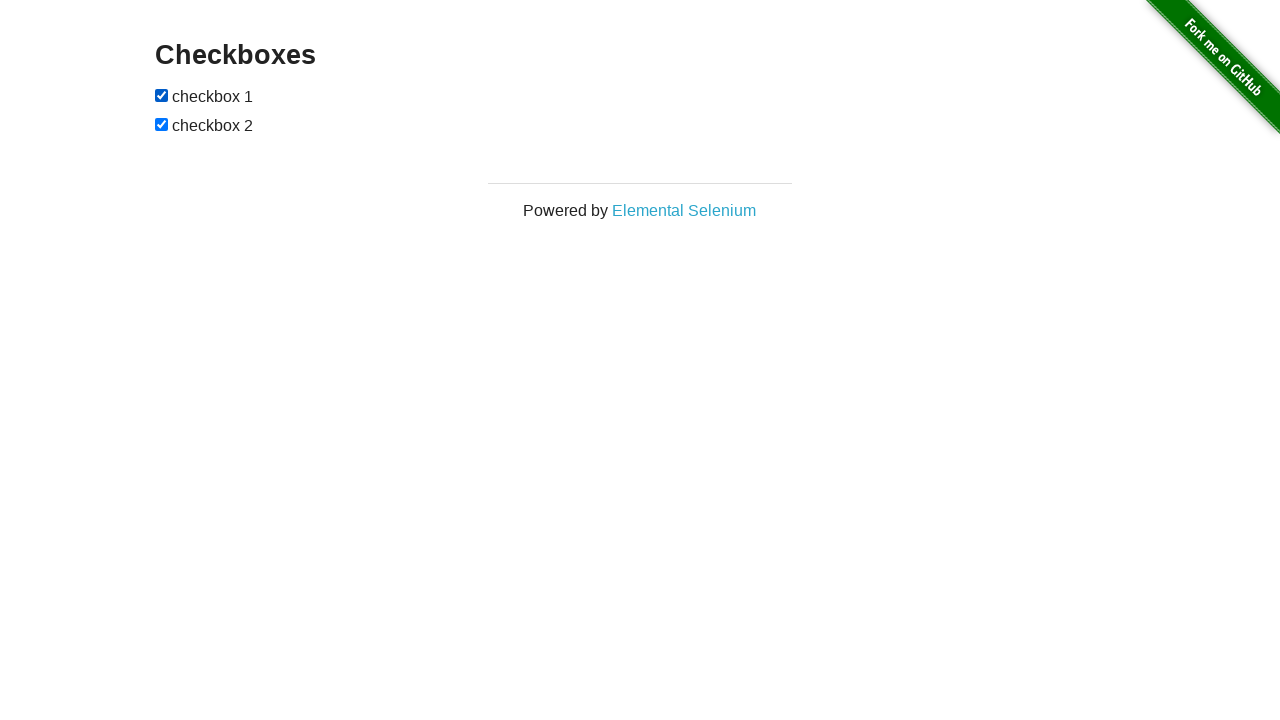

Clicked second checkbox to uncheck it at (162, 124) on [type=checkbox] >> nth=1
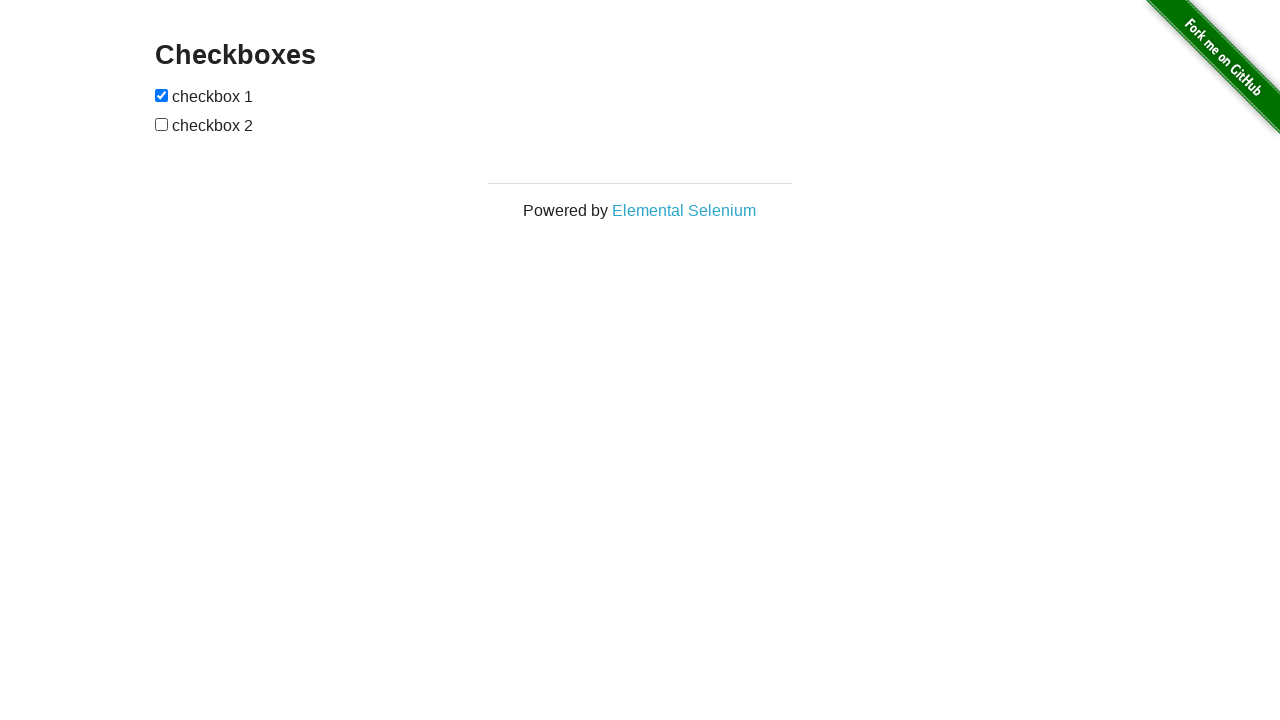

Verified second checkbox is now unchecked
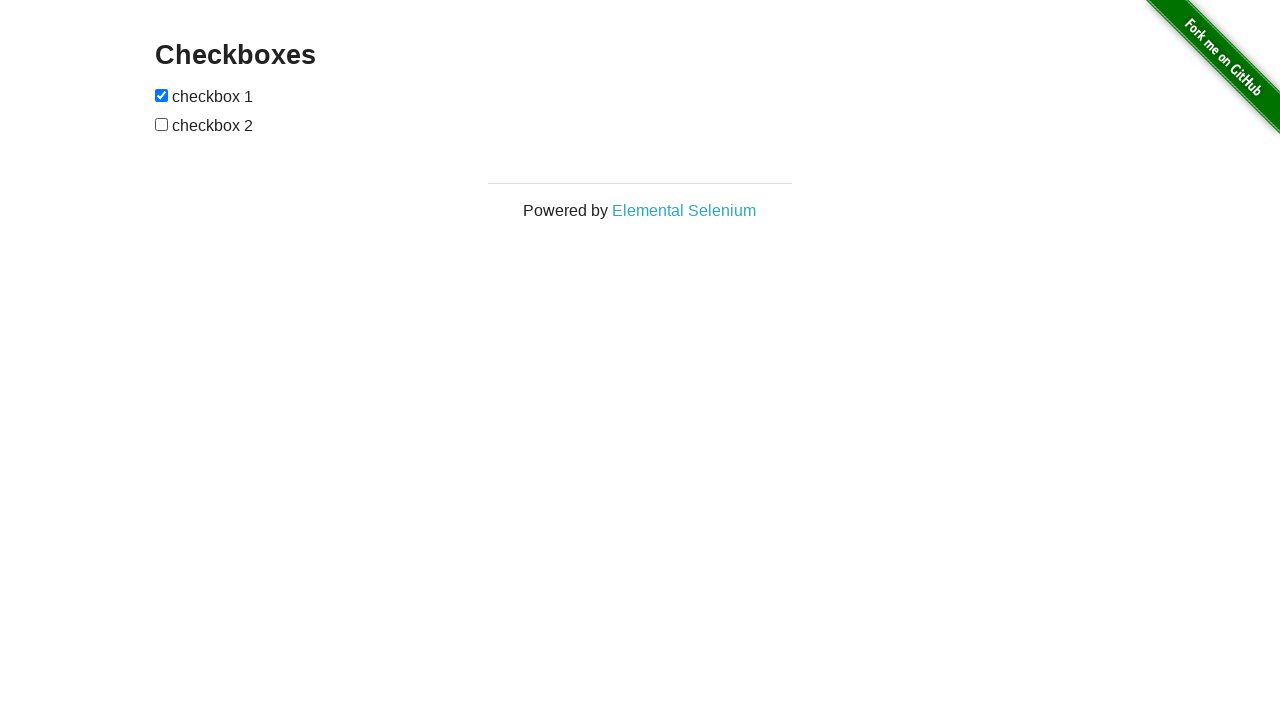

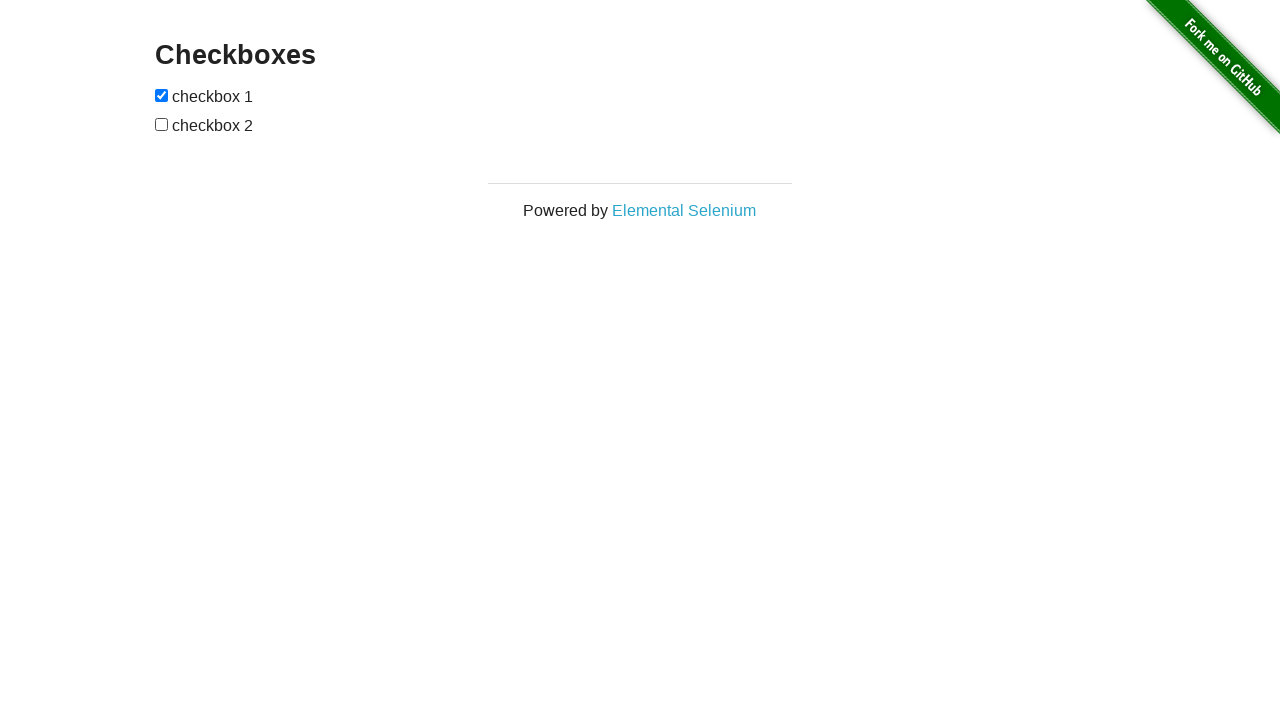